Tests expanding a collapsible div section and clicking a link inside it, then verifies navigation to the about page

Starting URL: https://eviltester.github.io/synchole/collapseable.html

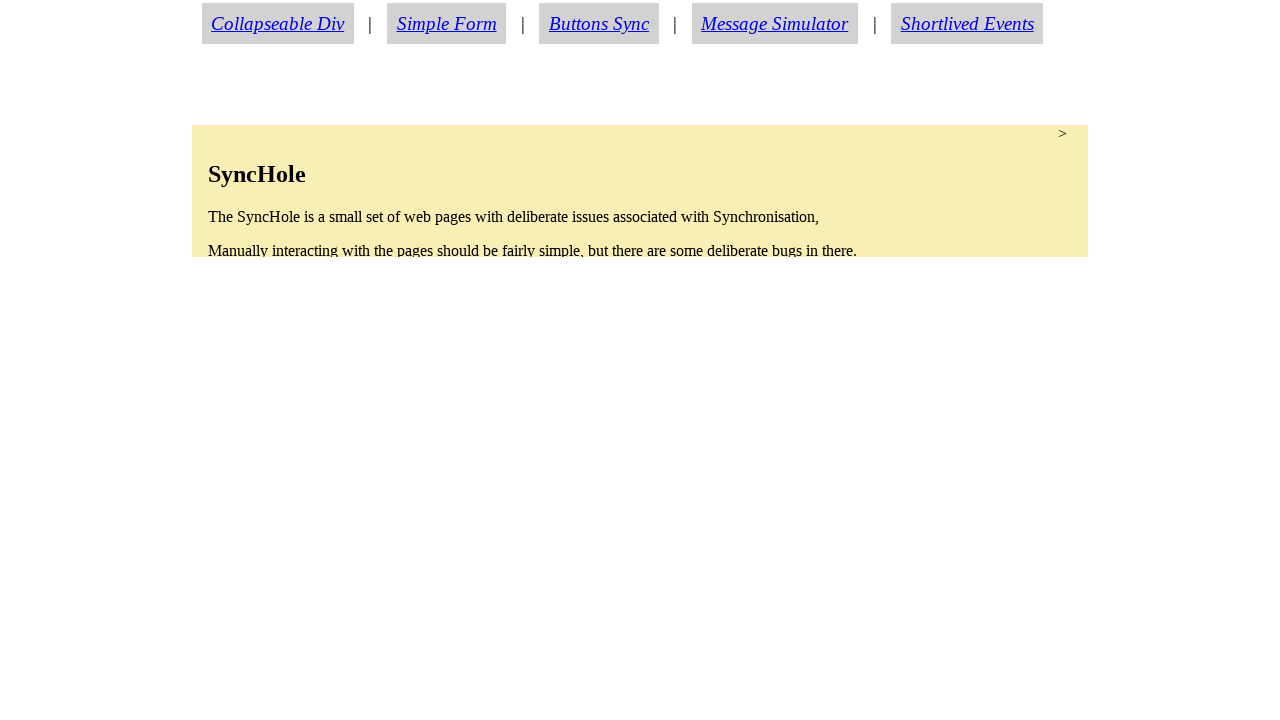

Navigated to collapseable.html page
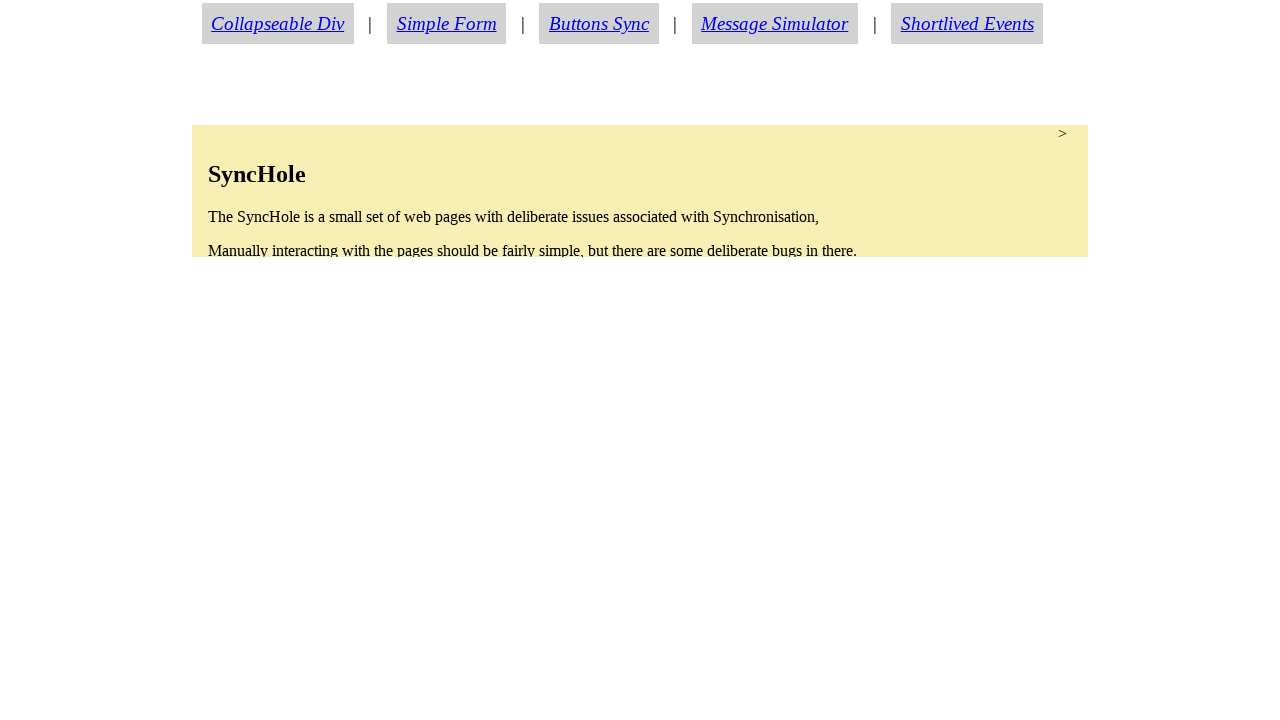

Clicked on collapsible section to expand it at (640, 191) on section.condense
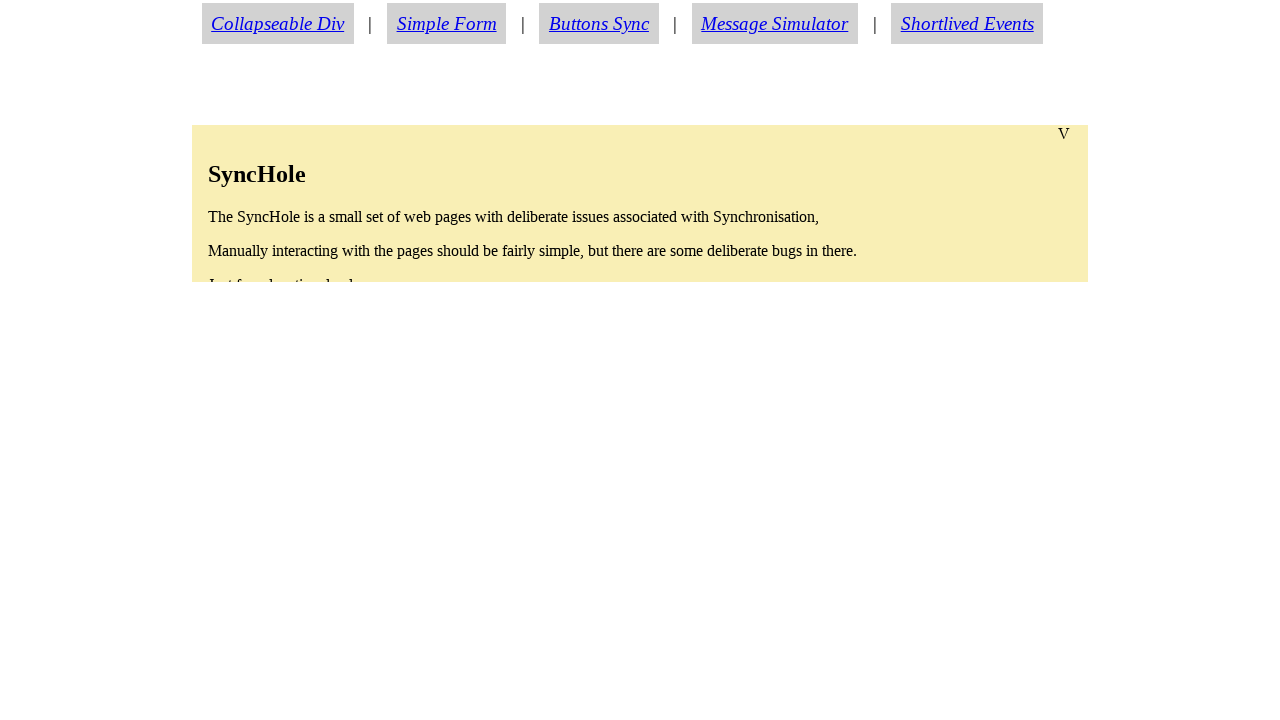

Waited for about link to become visible
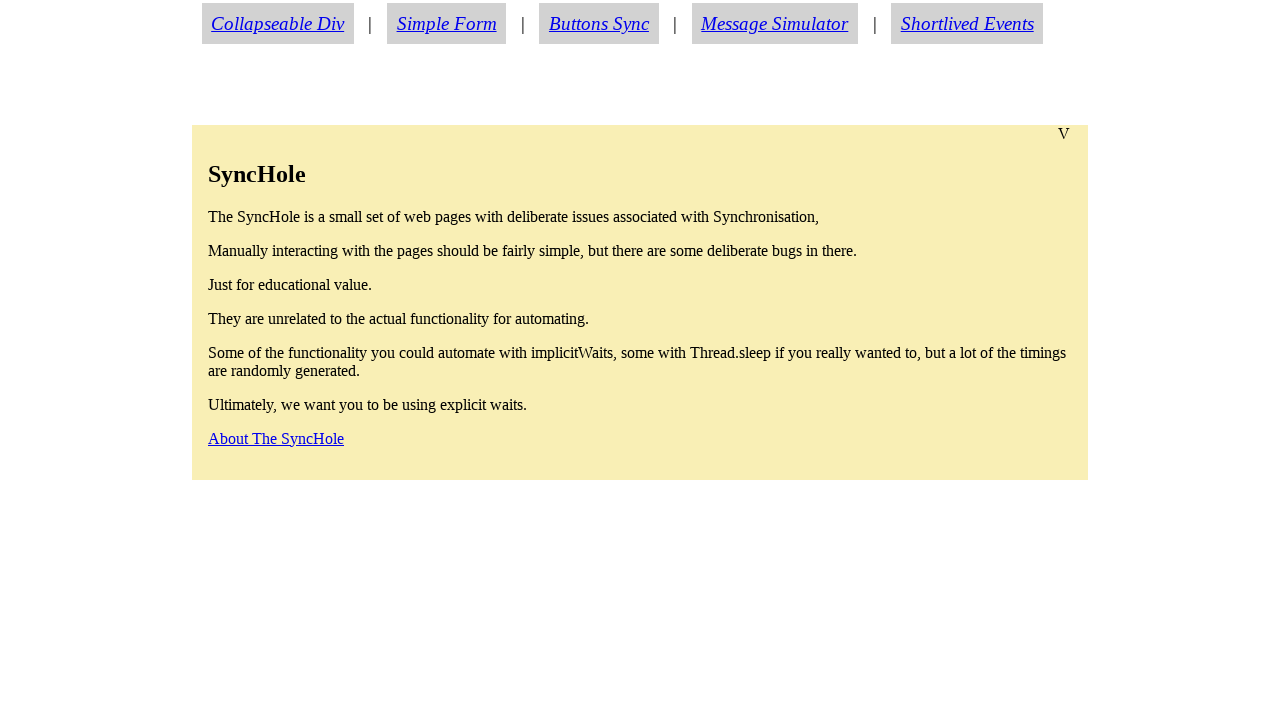

Clicked on about link inside expanded section at (276, 438) on a#aboutlink
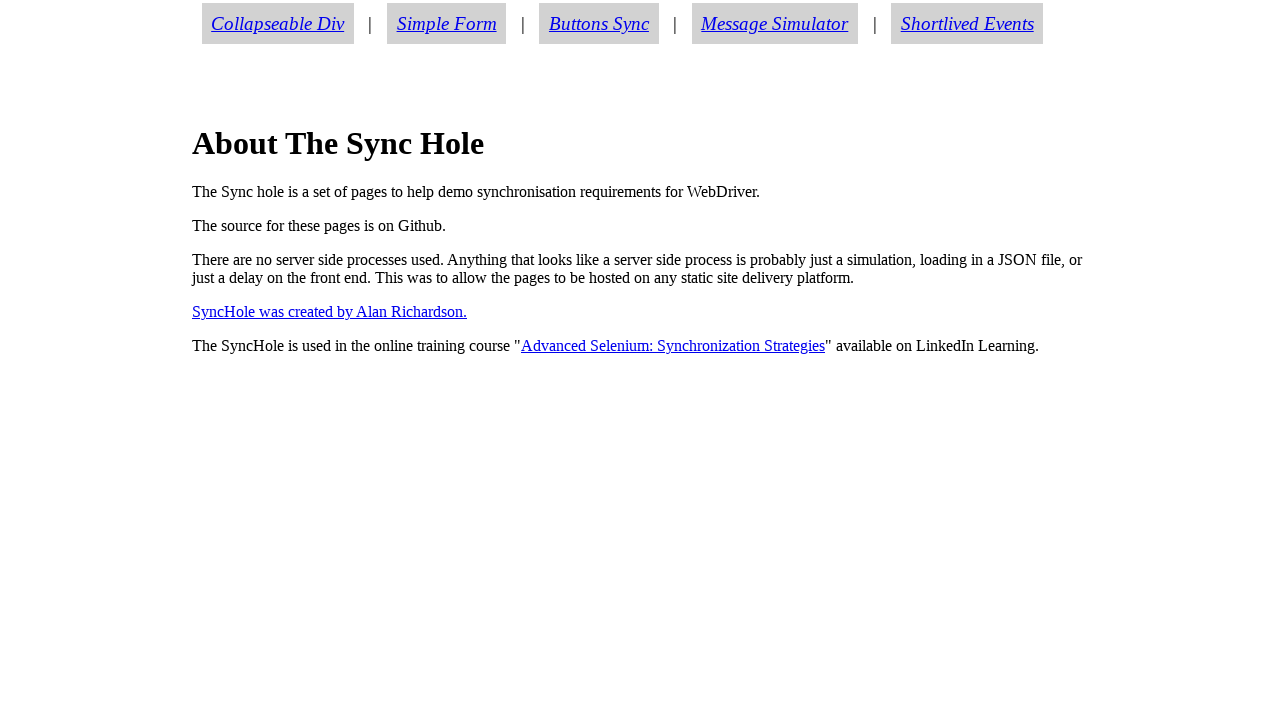

Verified navigation to about.html page
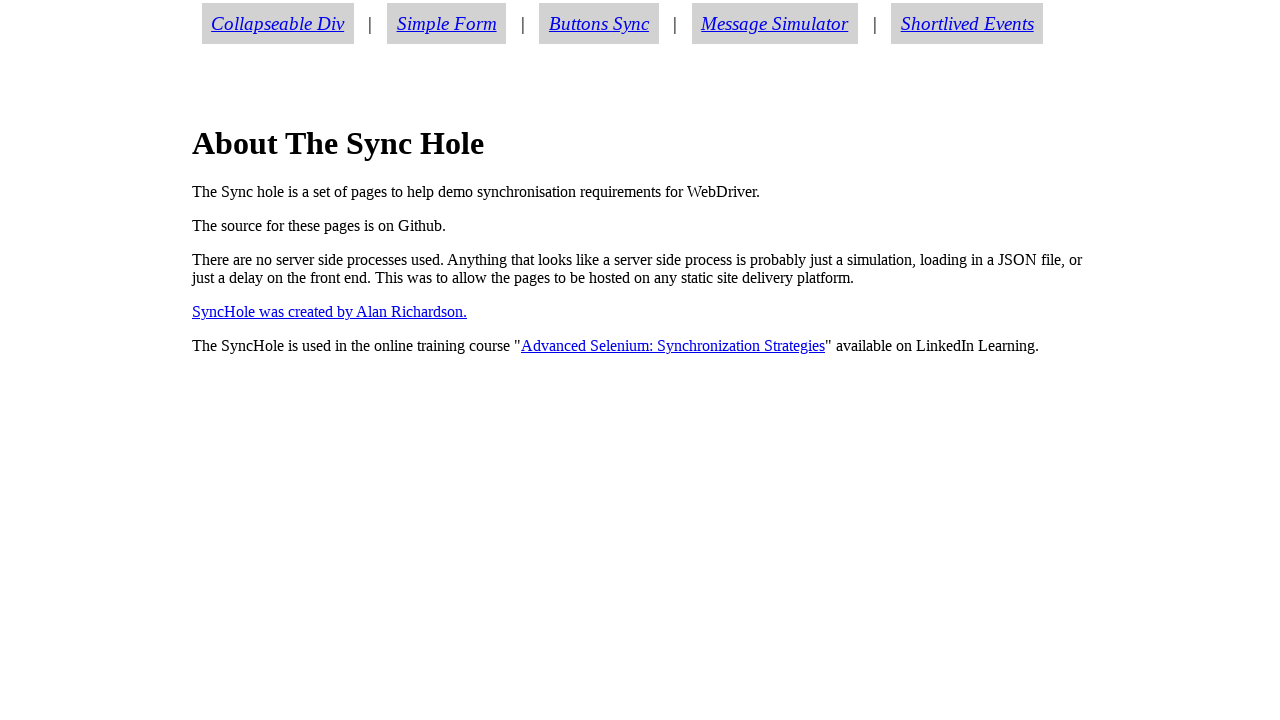

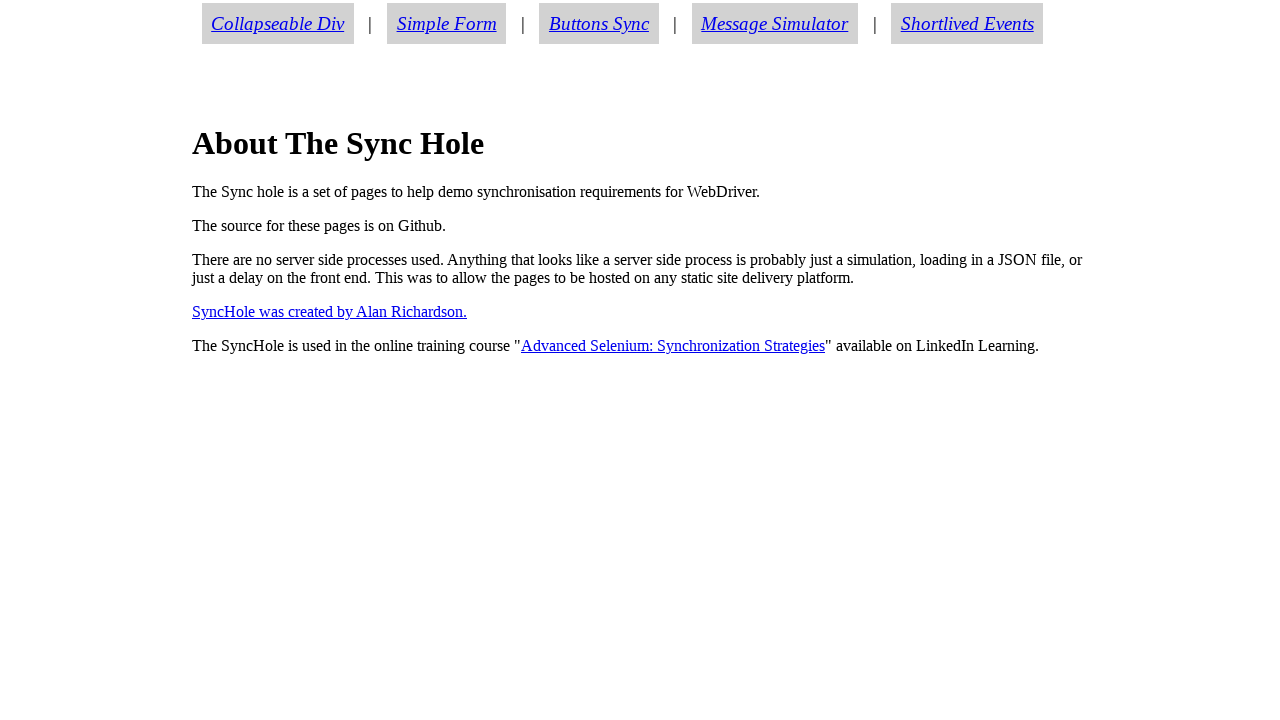